Tests product card navigation by clicking on a product and verifying navigation to the product details page

Starting URL: https://www.demoblaze.com/

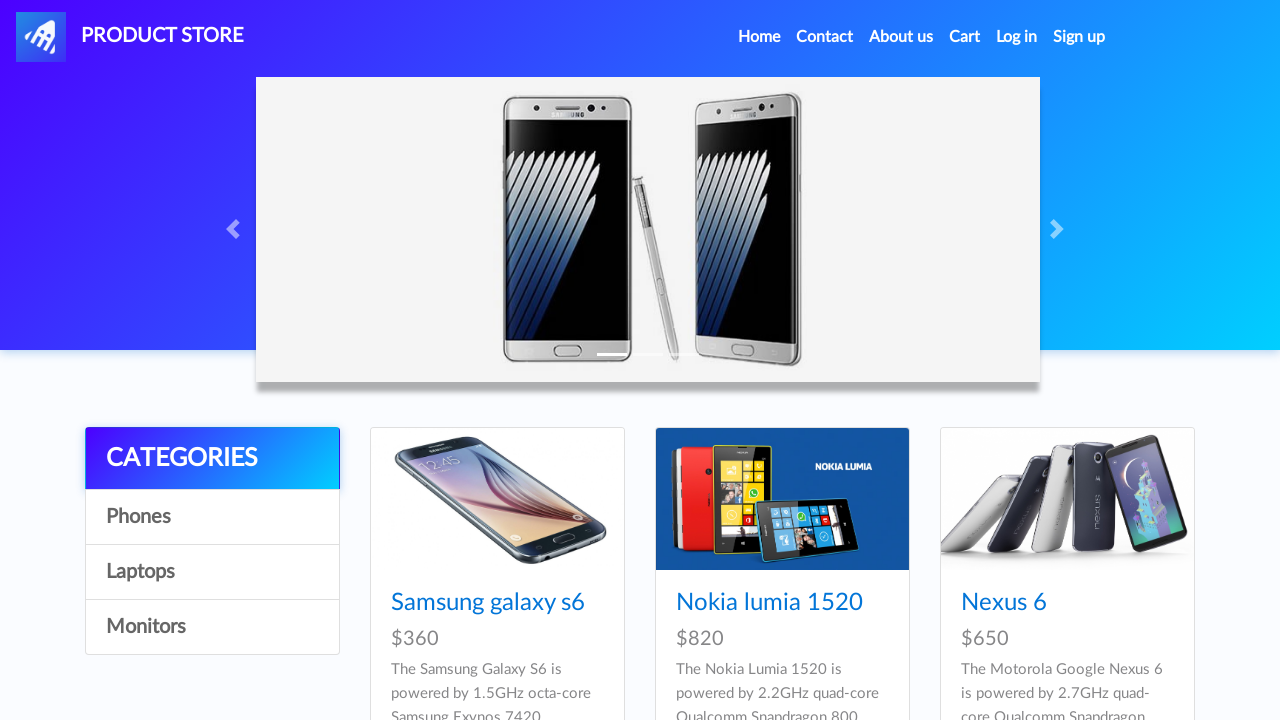

Product cards loaded on the page
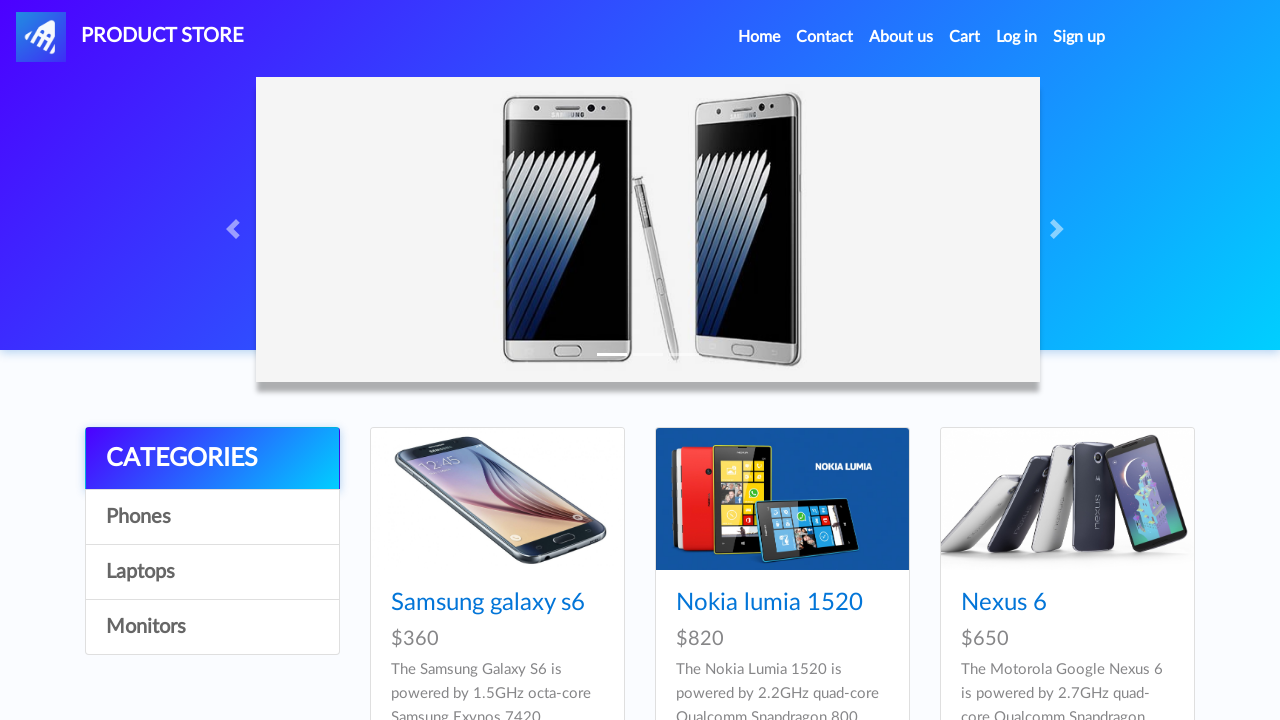

Clicked on a product card at (497, 556) on .card
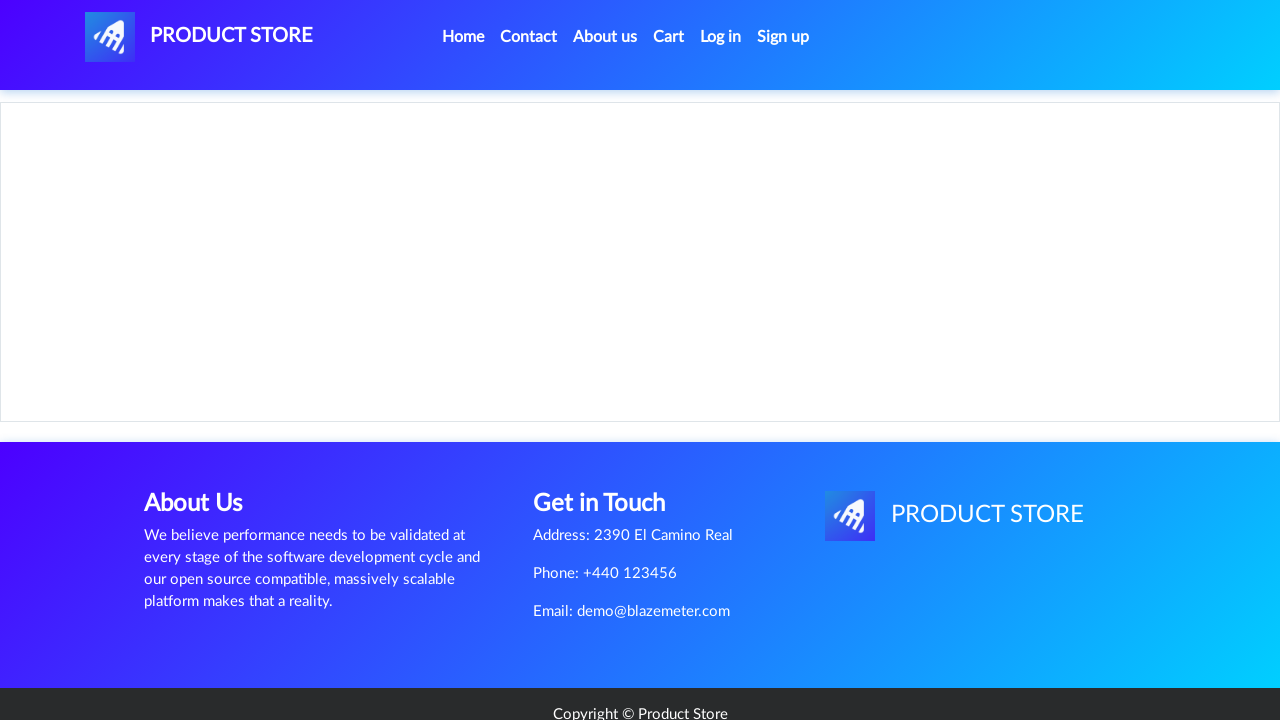

Successfully navigated to product details page
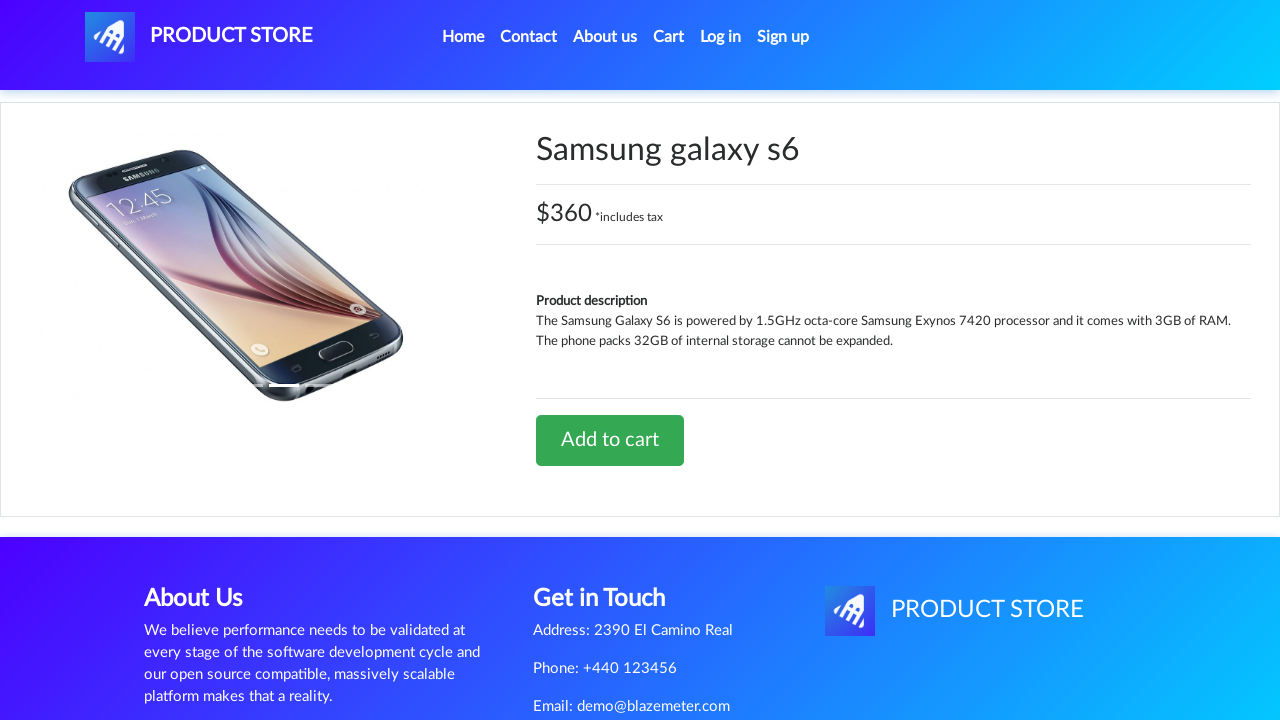

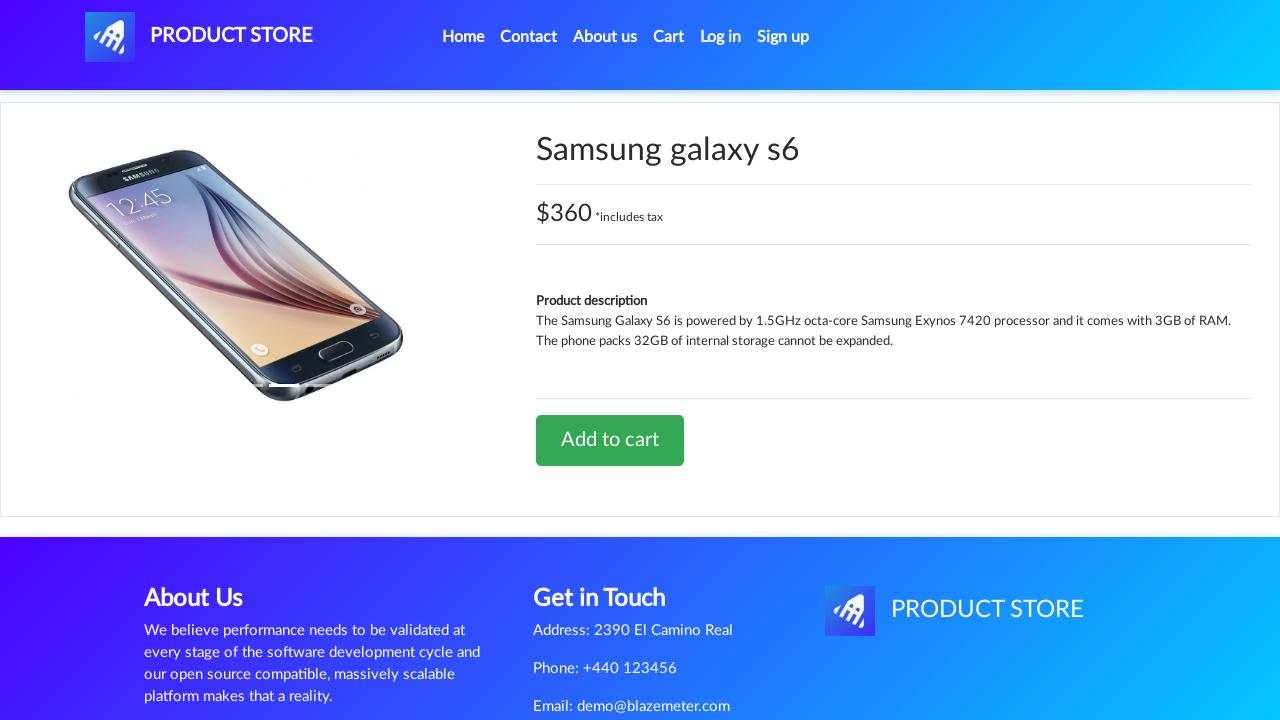